Tests text input functionality by clearing default value and entering new text in a textbox

Starting URL: https://auto.fresher.dev/lessons/lession7/index.html

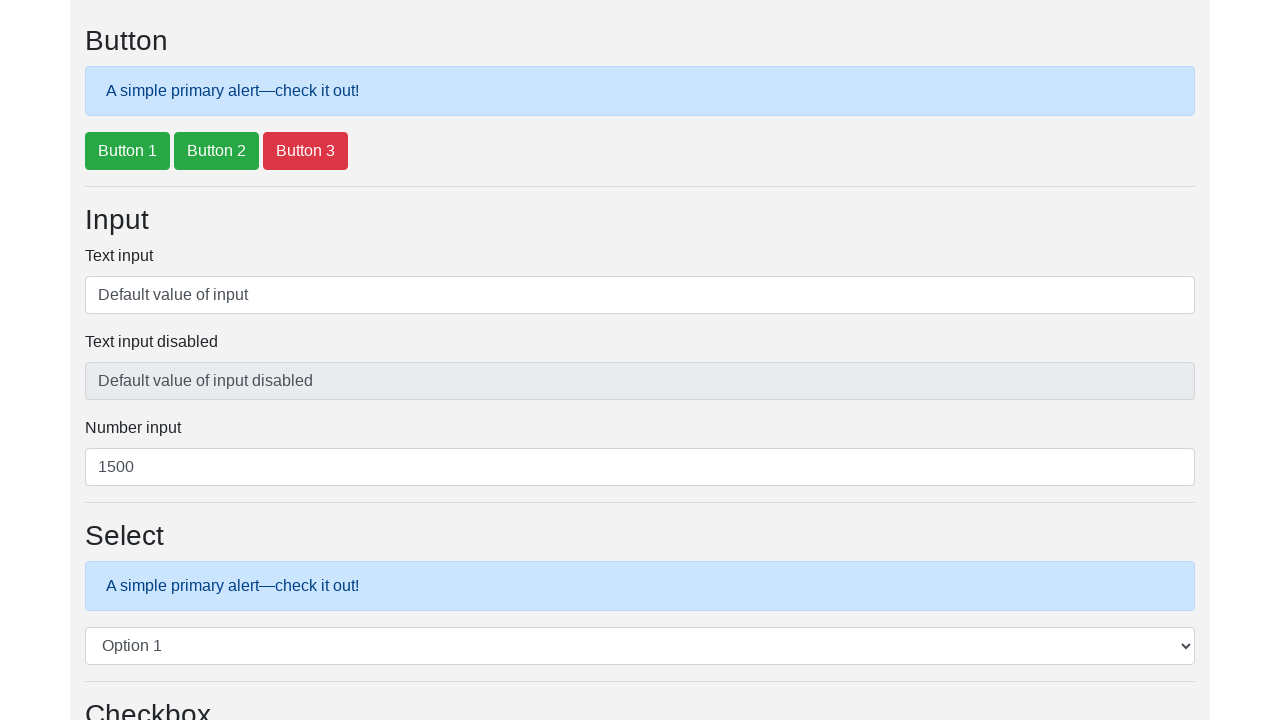

Clicked on the text input field at (640, 295) on #txtInput1
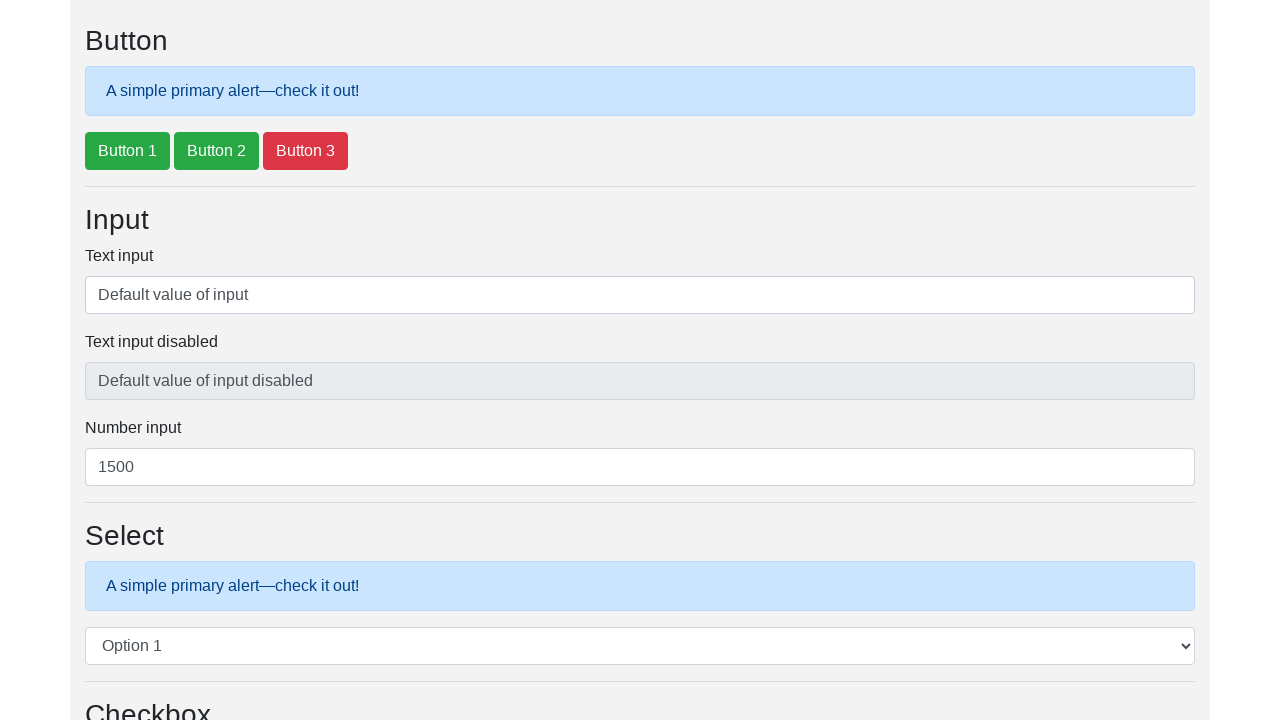

Cleared the default value from the textbox on #txtInput1
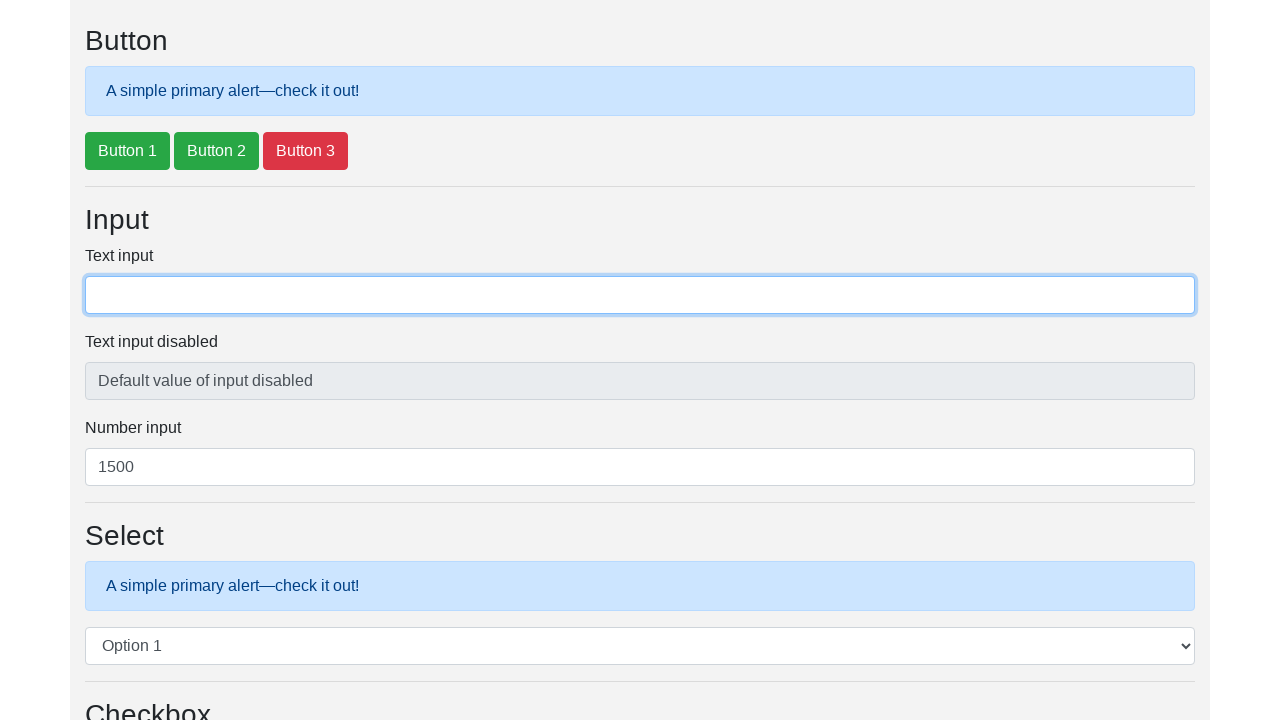

Entered new text 'Đây là dữ liệu nhập vào' into the textbox on #txtInput1
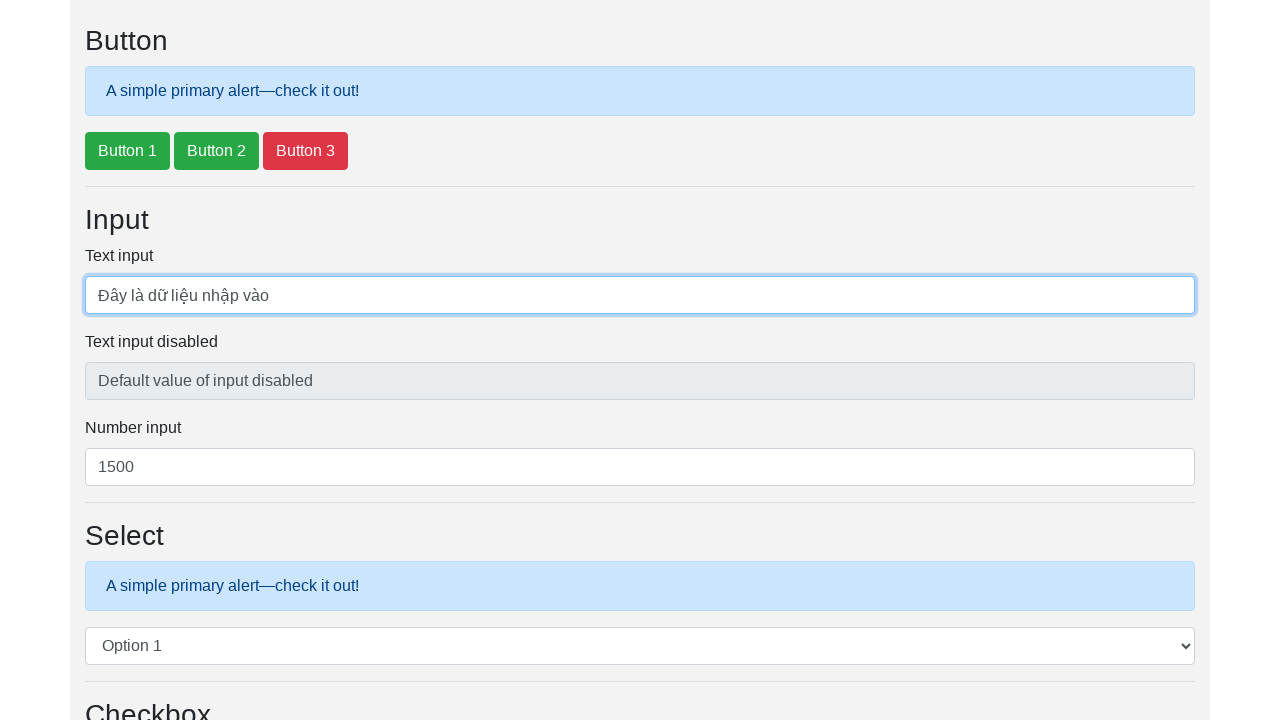

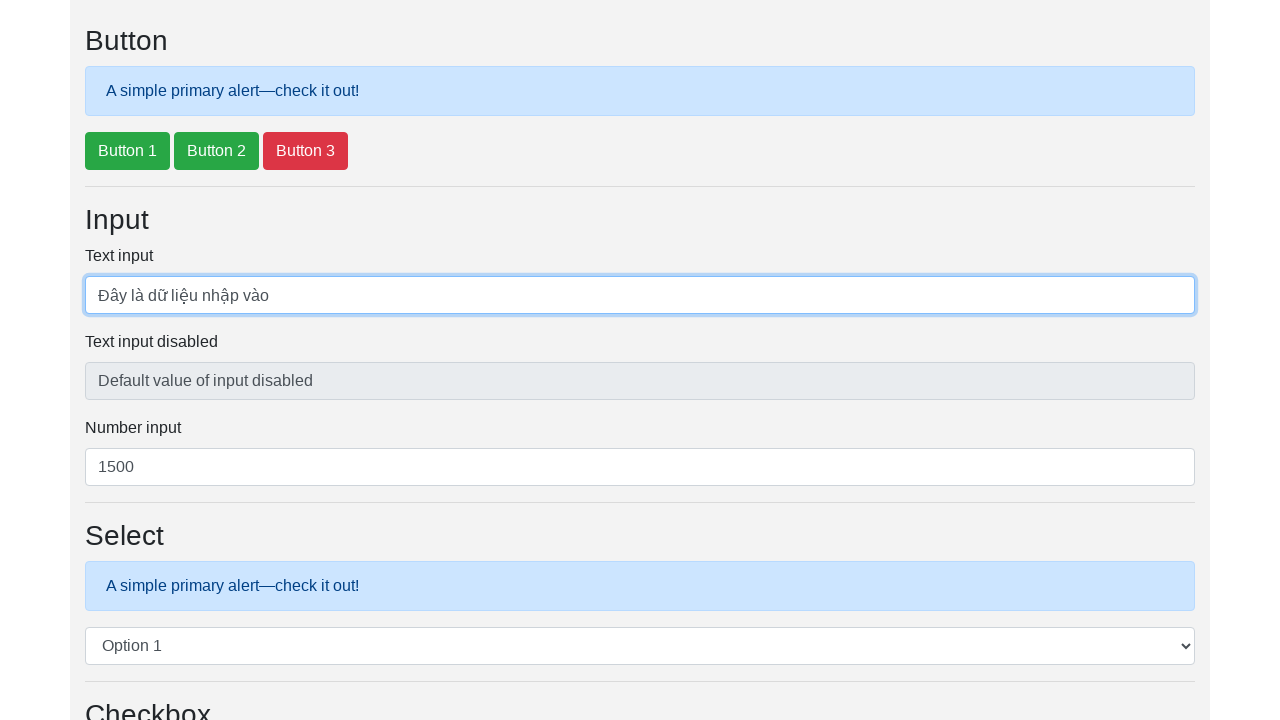